Tests the GreenKart e-commerce site by searching for products containing "ca", verifying 4 products are displayed, adding Cashews to cart, and verifying the brand logo text displays "GREENKART".

Starting URL: https://rahulshettyacademy.com/seleniumPractise/#/

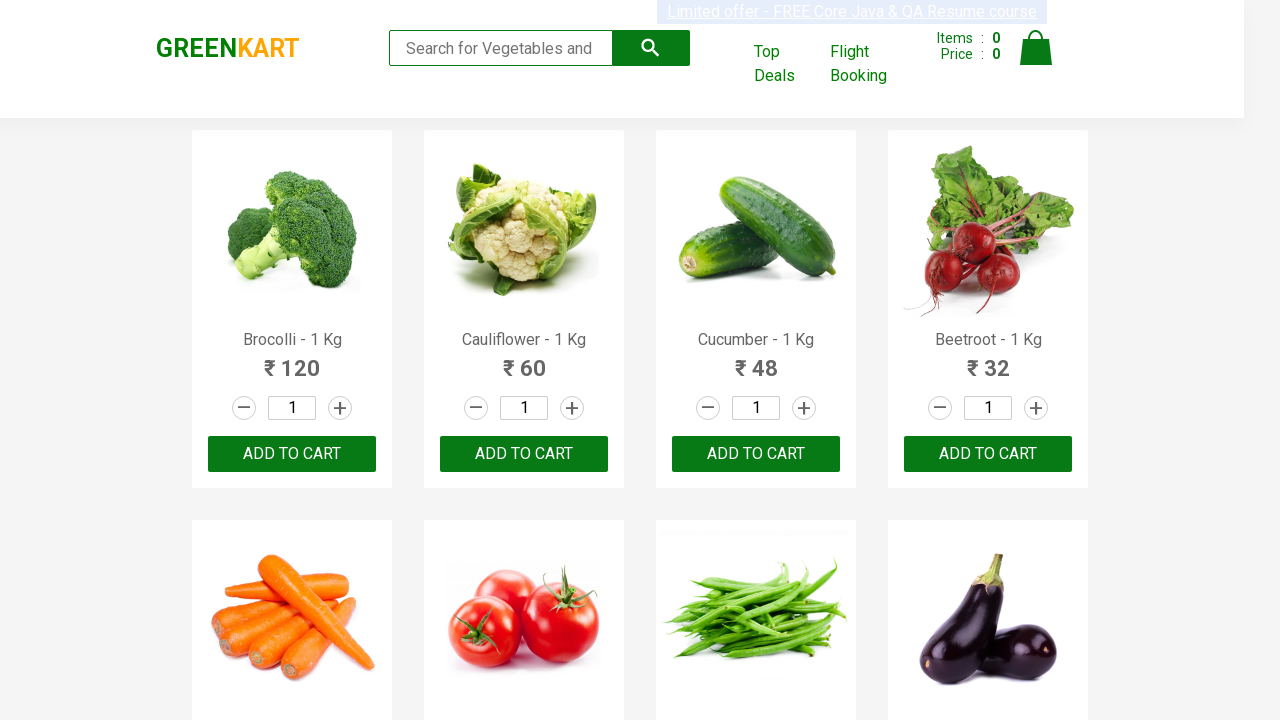

Typed 'ca' in the search box on .search-keyword
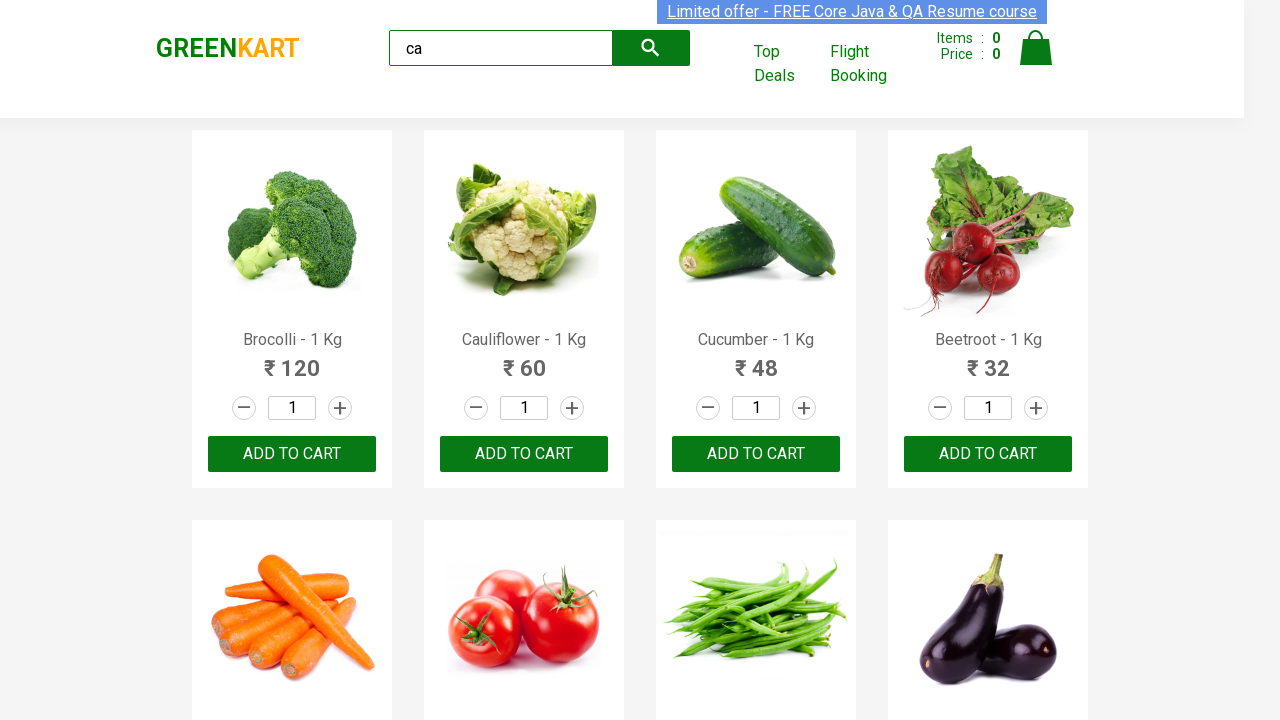

Waited 2 seconds for products to filter
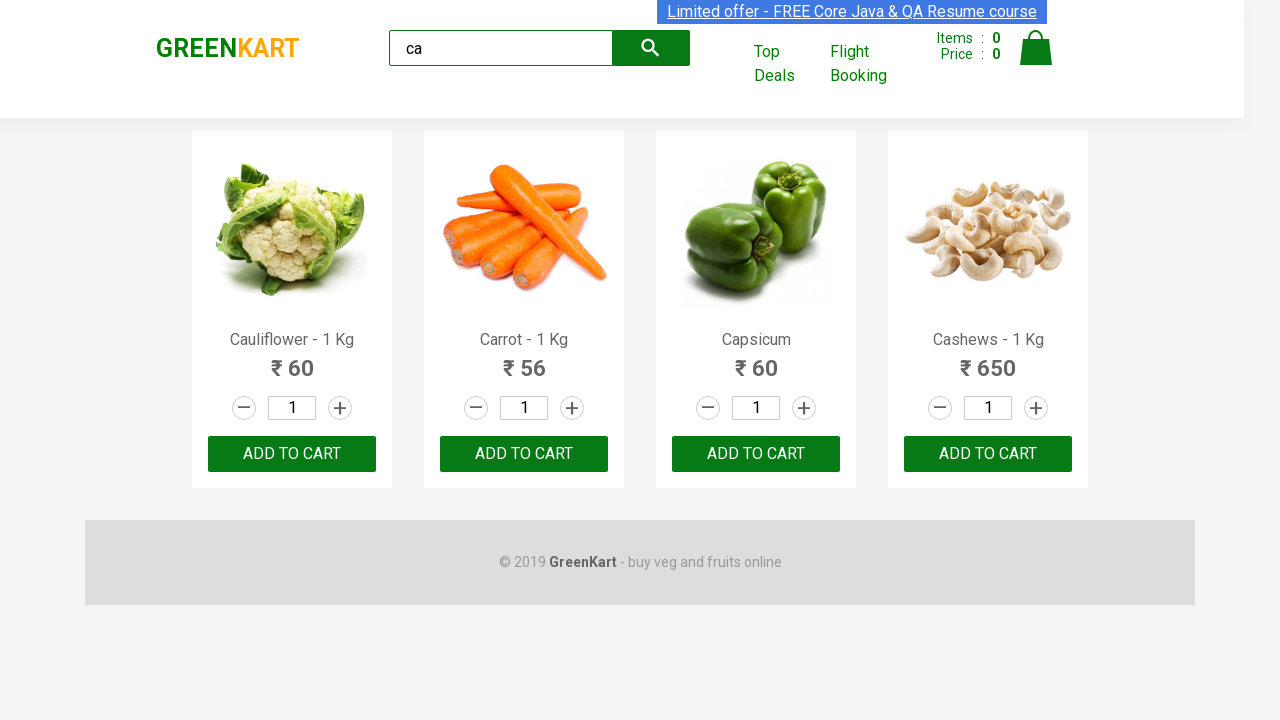

Verified 4 visible products are displayed
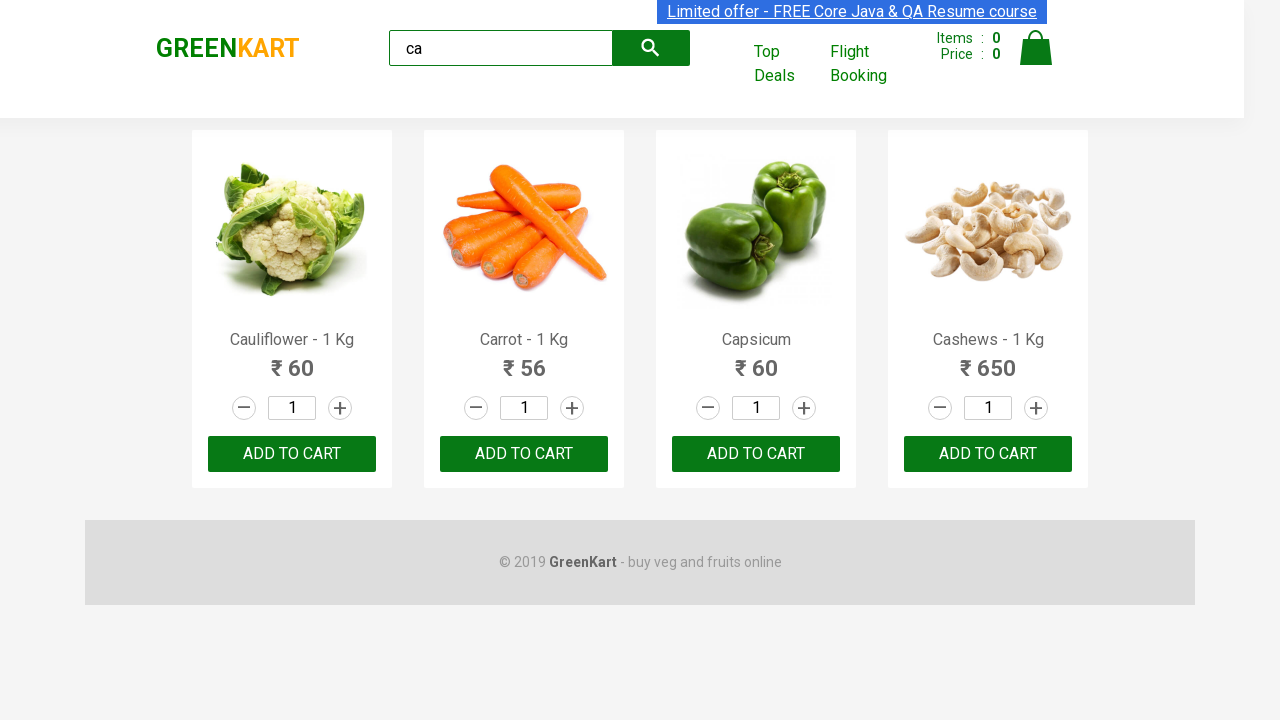

Verified 4 products in container through parent-child relationship
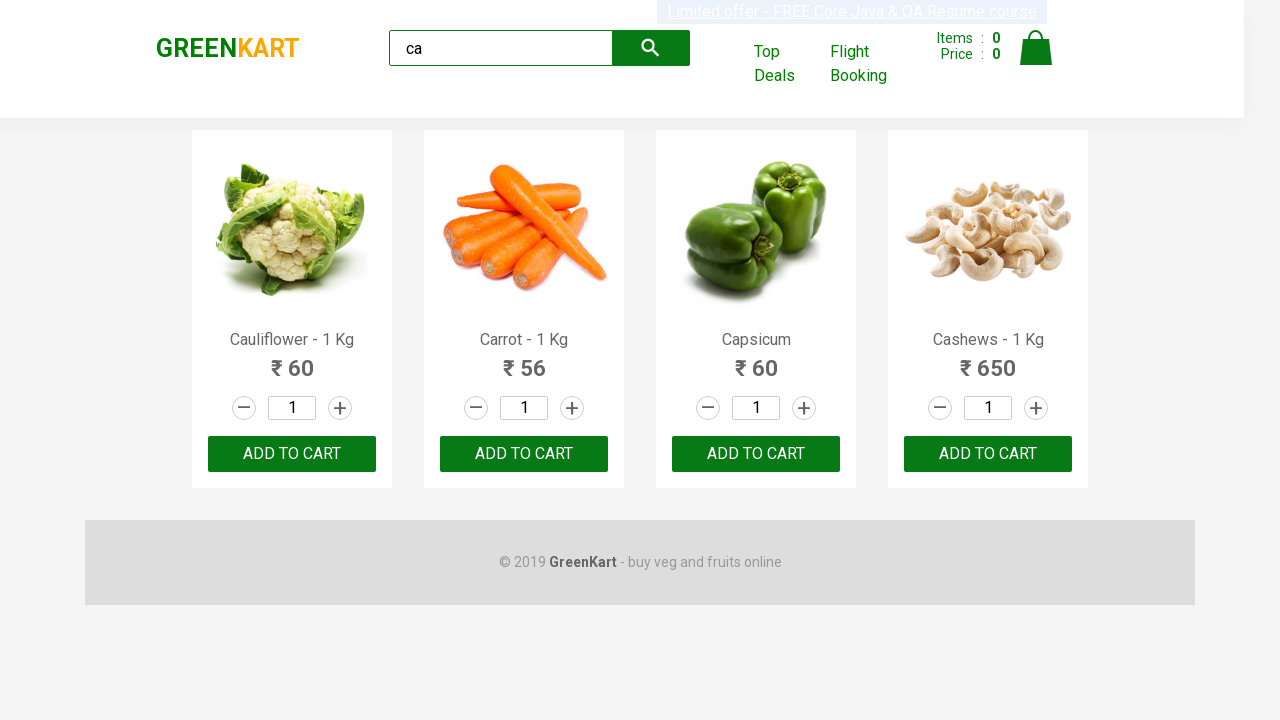

Clicked ADD TO CART button for Cashews product at (988, 454) on .products .product >> nth=3 >> button
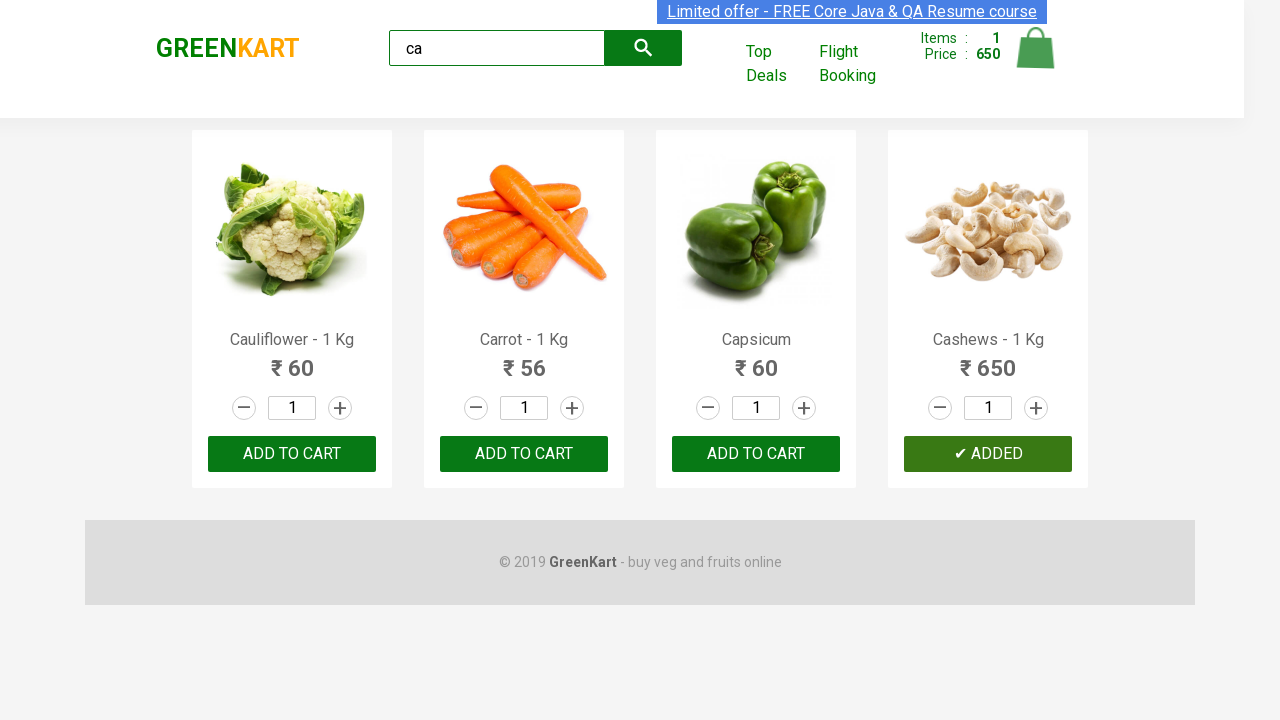

Verified GREENKART brand logo text is displayed correctly
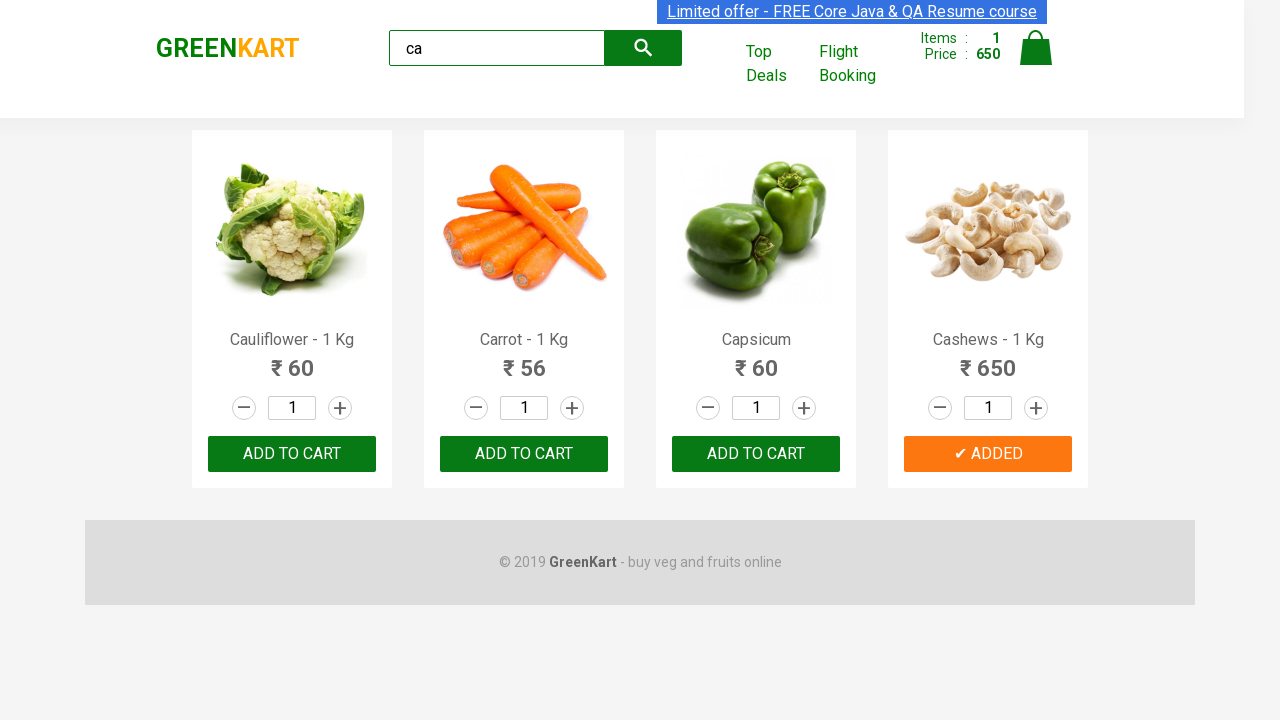

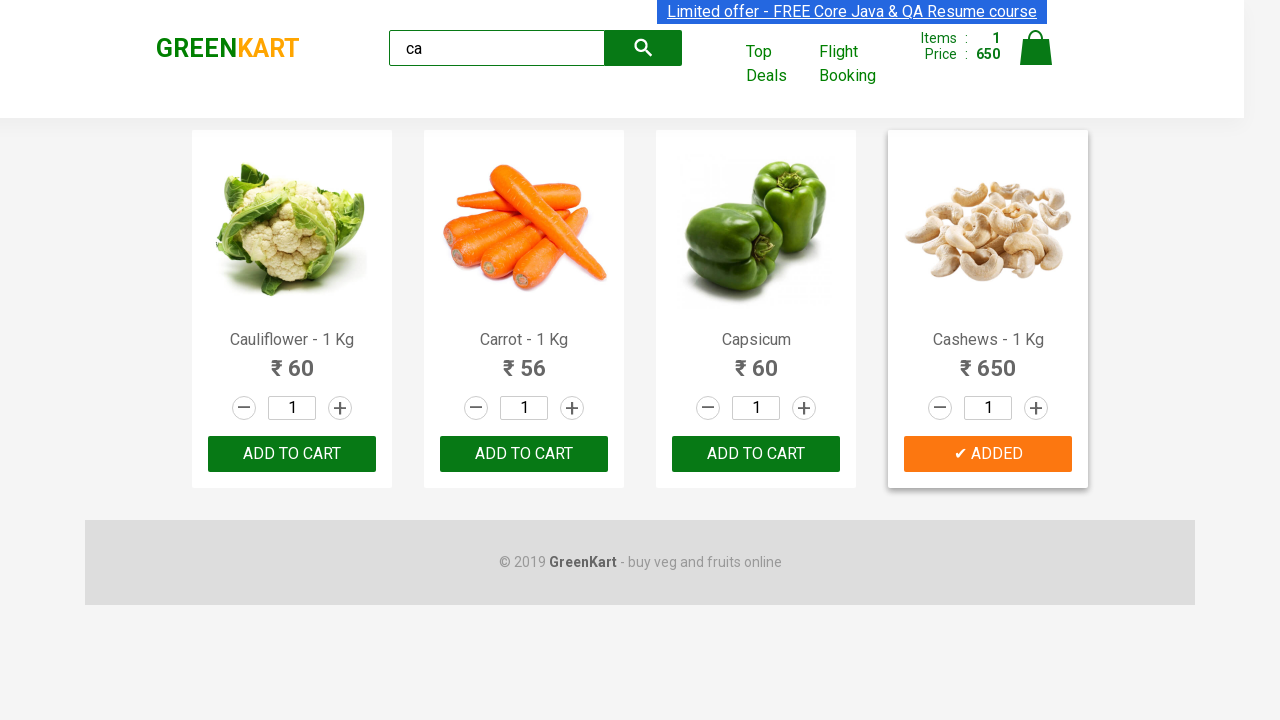